Tests selecting multiple items using click and drag, then adding additional items with Ctrl+click

Starting URL: https://automationfc.github.io/jquery-selectable/

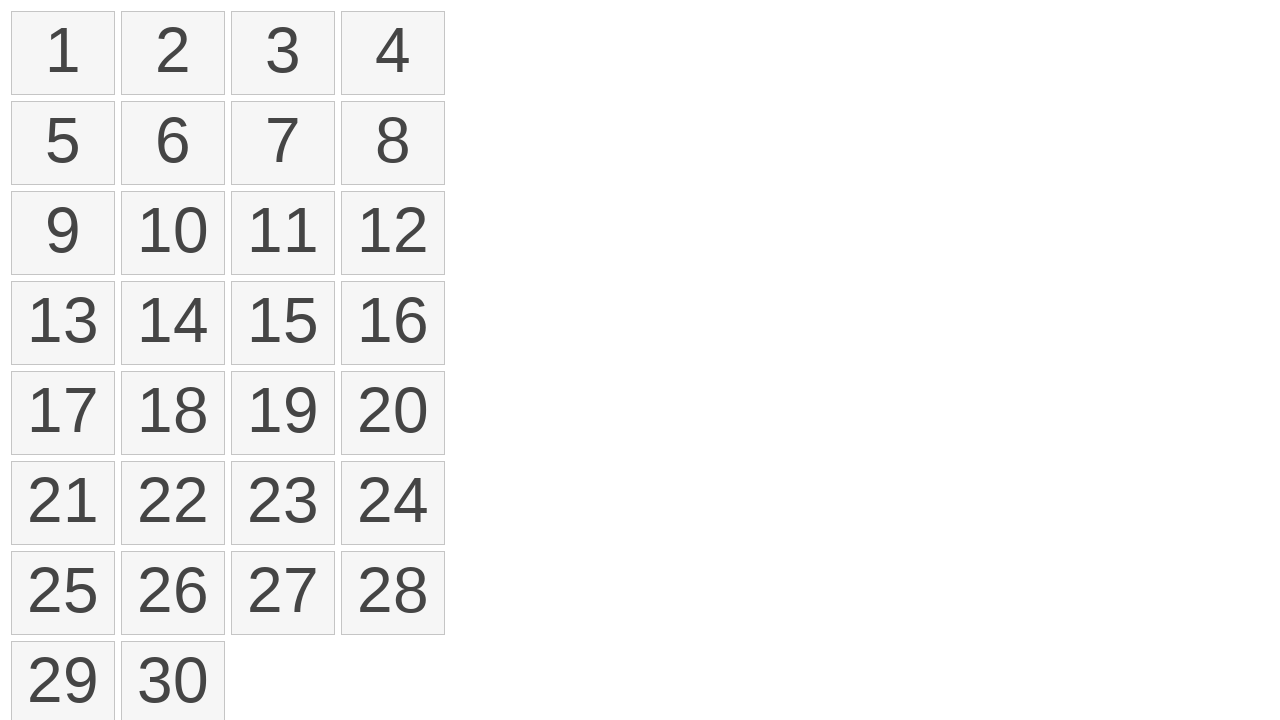

Retrieved all selectable number elements from the page
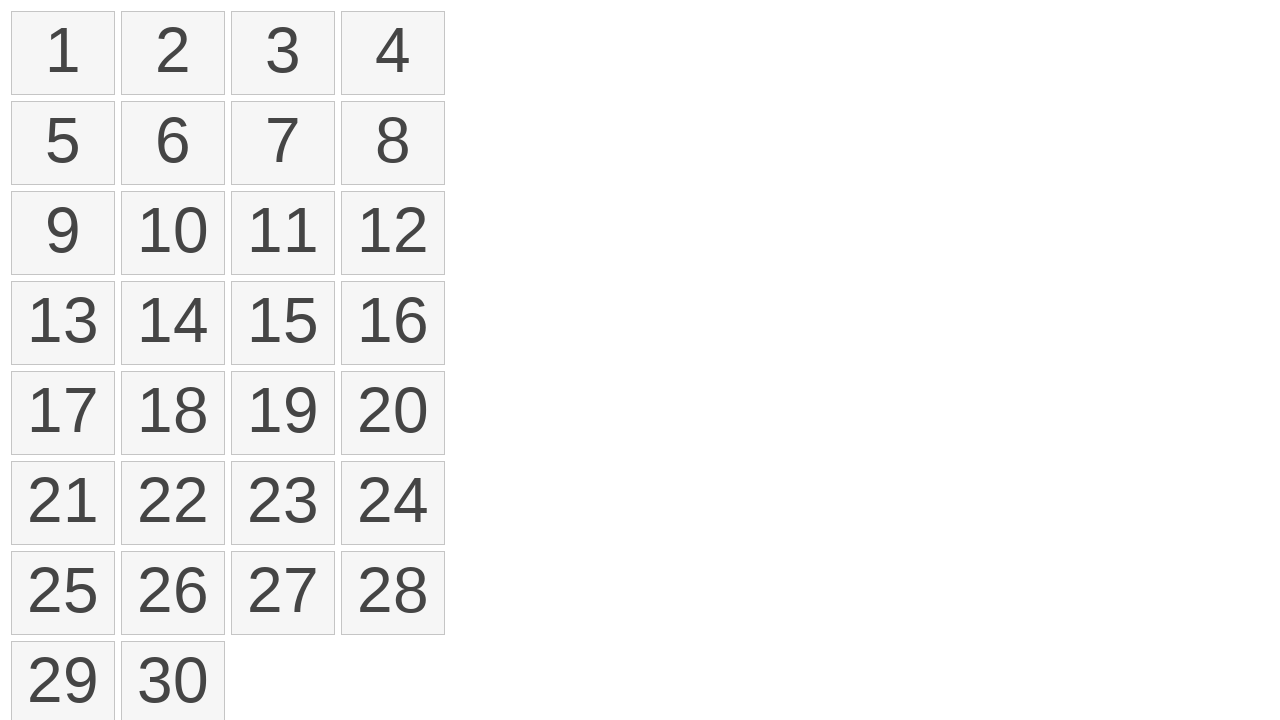

Hovered over first element (1) at (63, 53) on li.ui-state-default >> nth=0
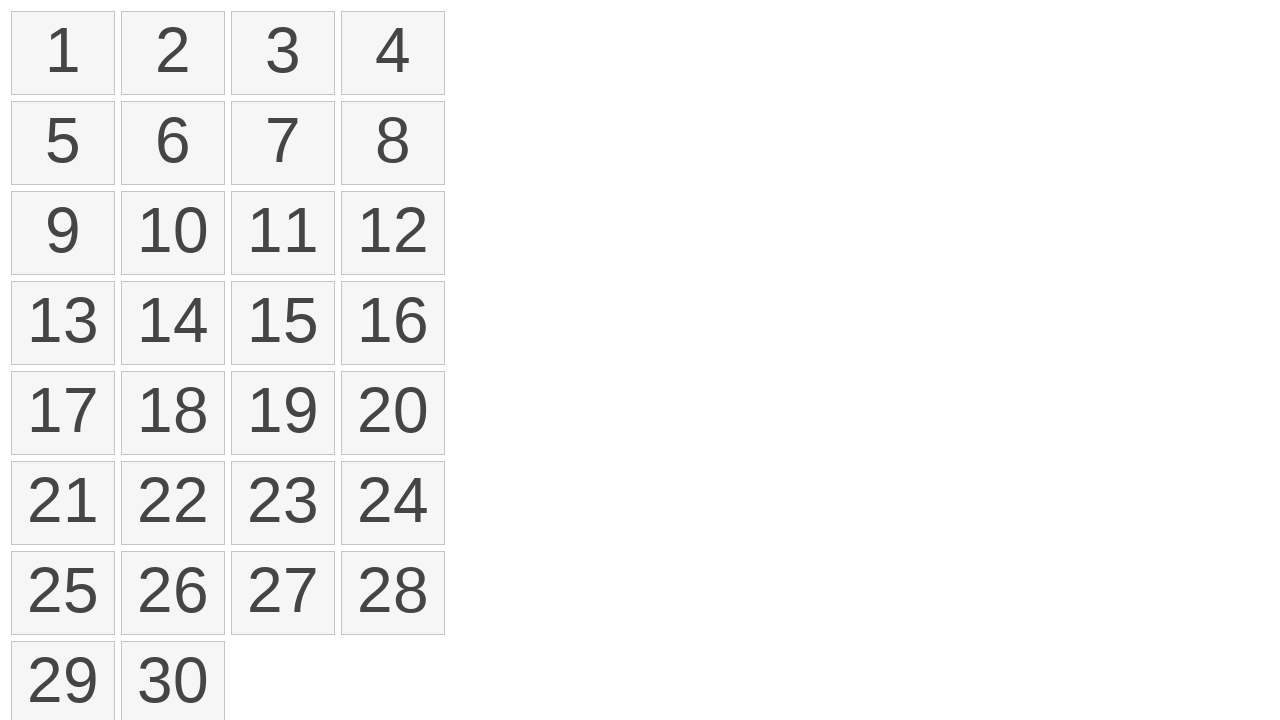

Pressed mouse button down to start drag operation at (63, 53)
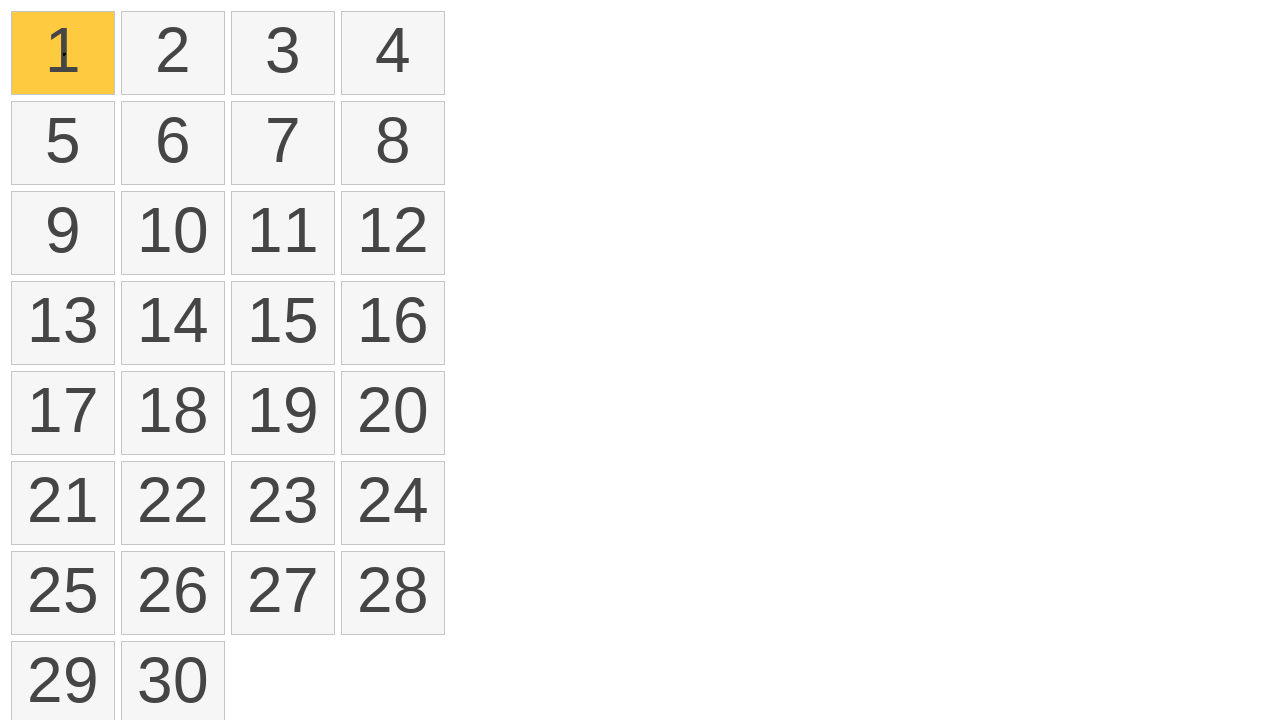

Hovered over twelfth element (12) while dragging at (393, 233) on li.ui-state-default >> nth=11
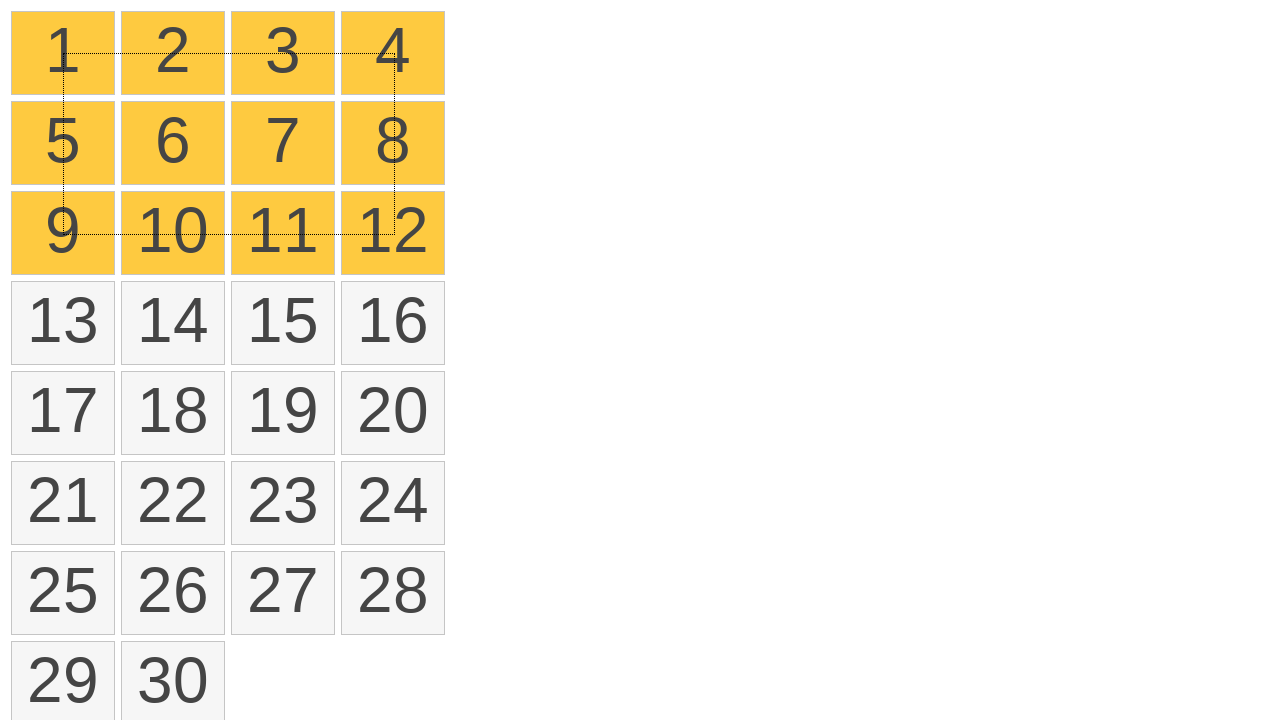

Released mouse button to complete drag selection from element 1 to 12 at (393, 233)
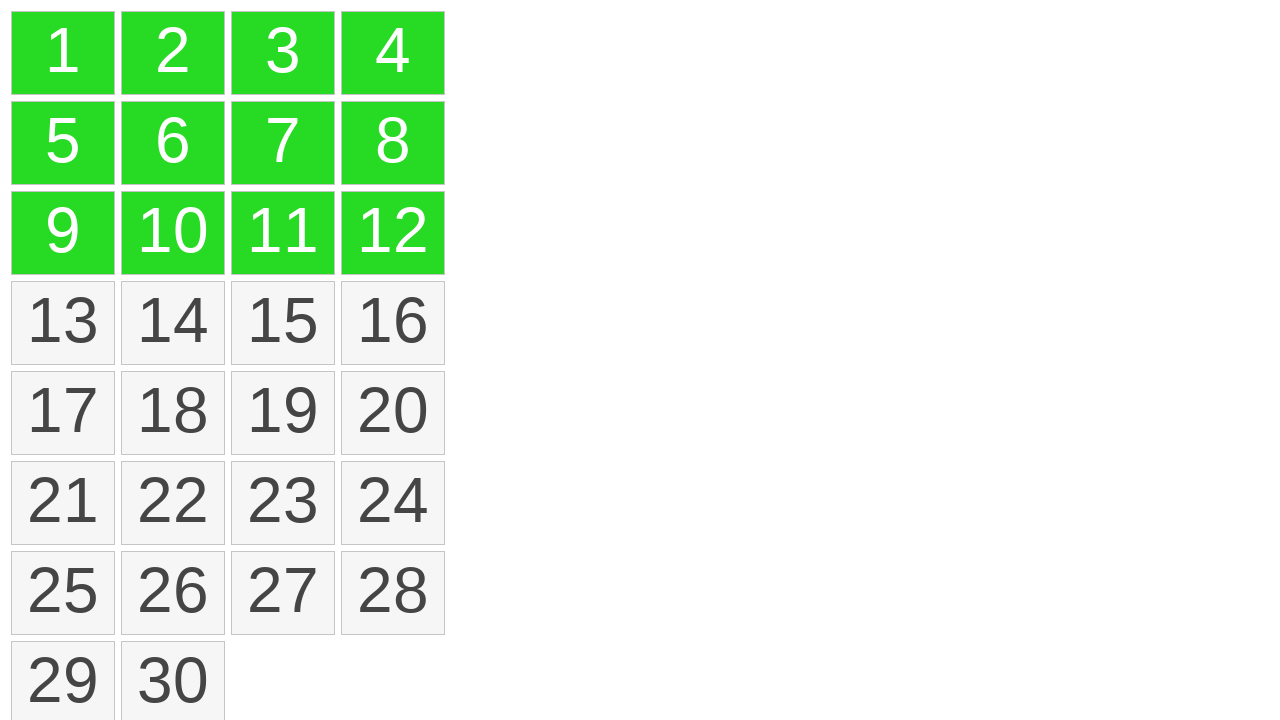

Pressed Ctrl key down to enable multi-select mode
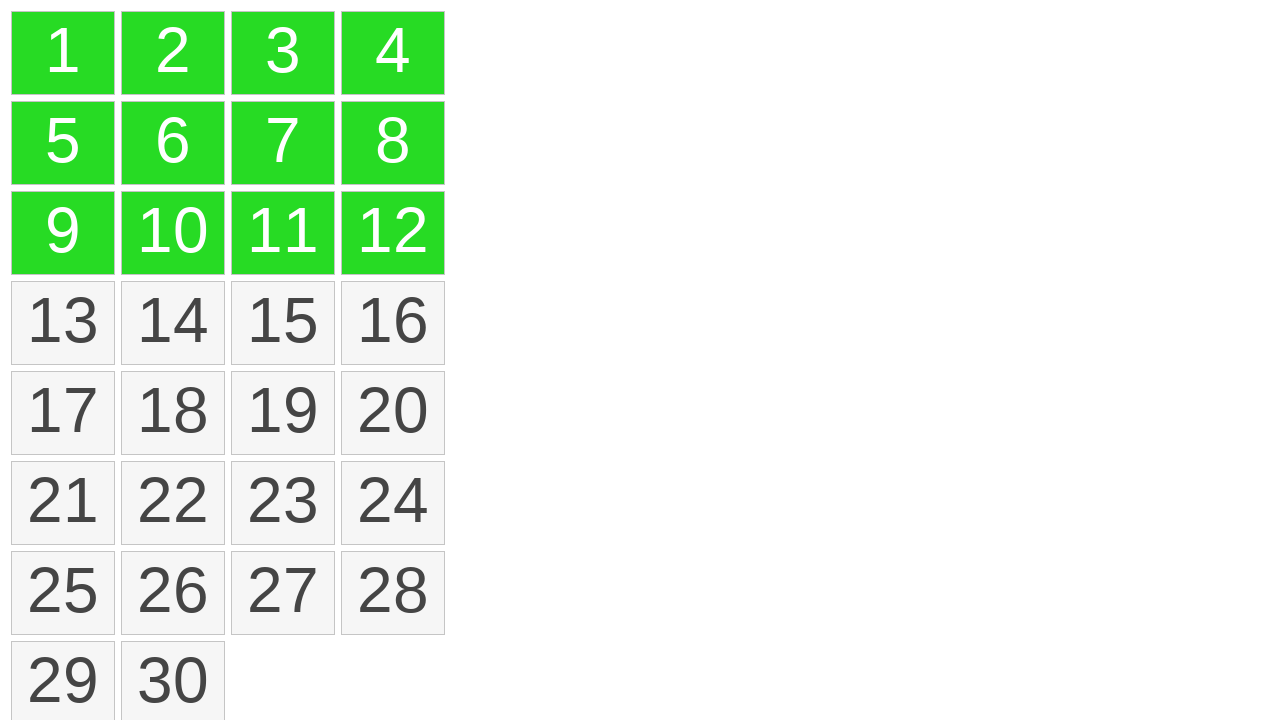

Ctrl+clicked element 13 to add to selection at (63, 323) on li.ui-state-default >> nth=12
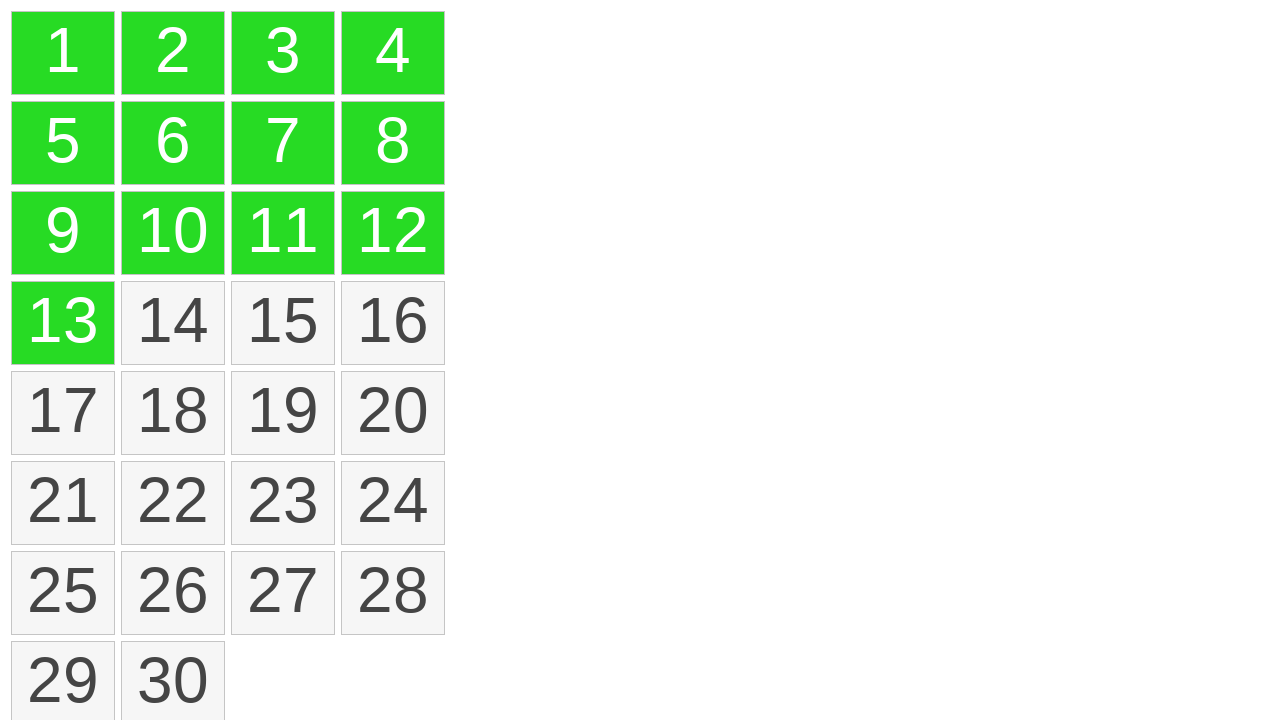

Ctrl+clicked element 14 to add to selection at (173, 323) on li.ui-state-default >> nth=13
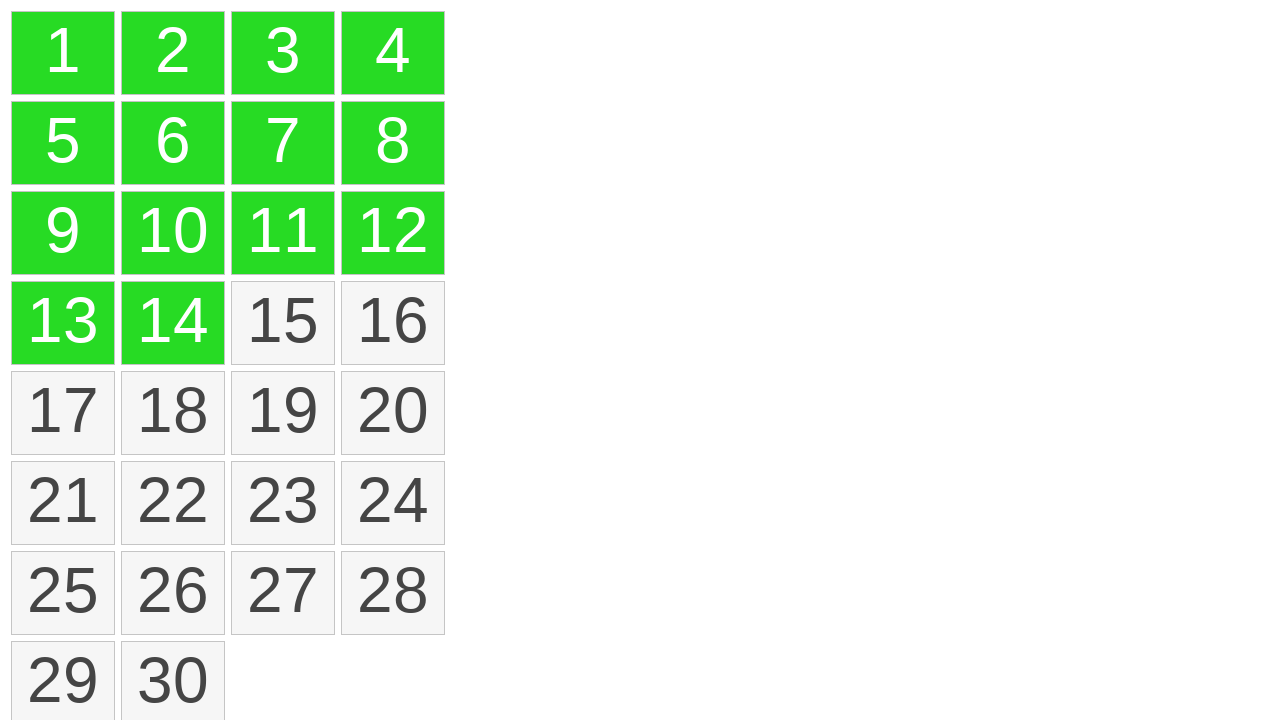

Ctrl+clicked element 15 to add to selection at (283, 323) on li.ui-state-default >> nth=14
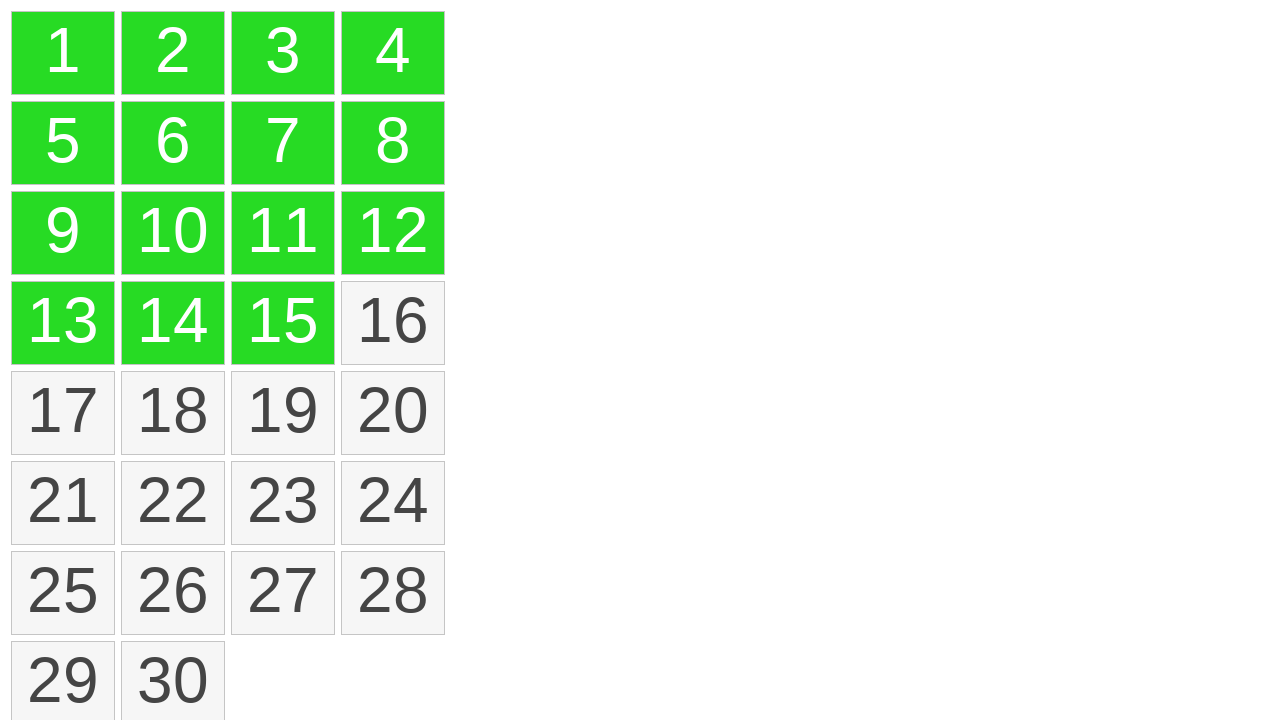

Released Ctrl key to end multi-select mode
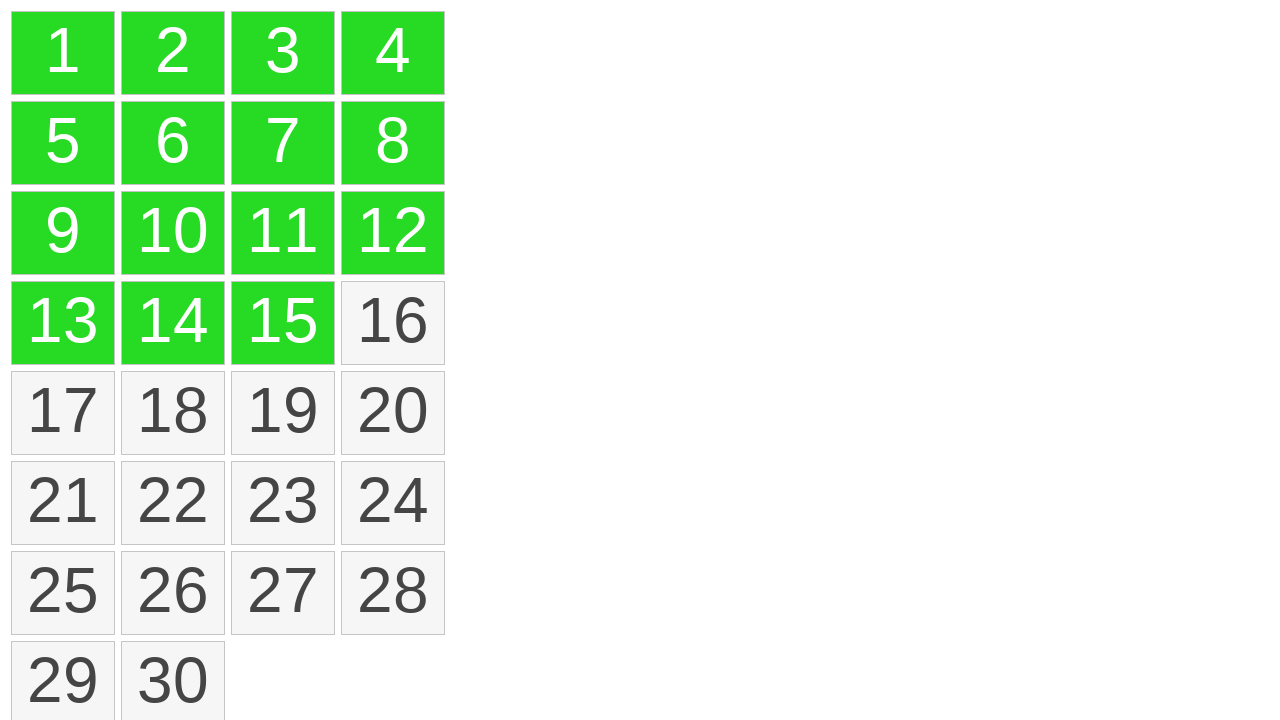

Retrieved all selected elements to verify count
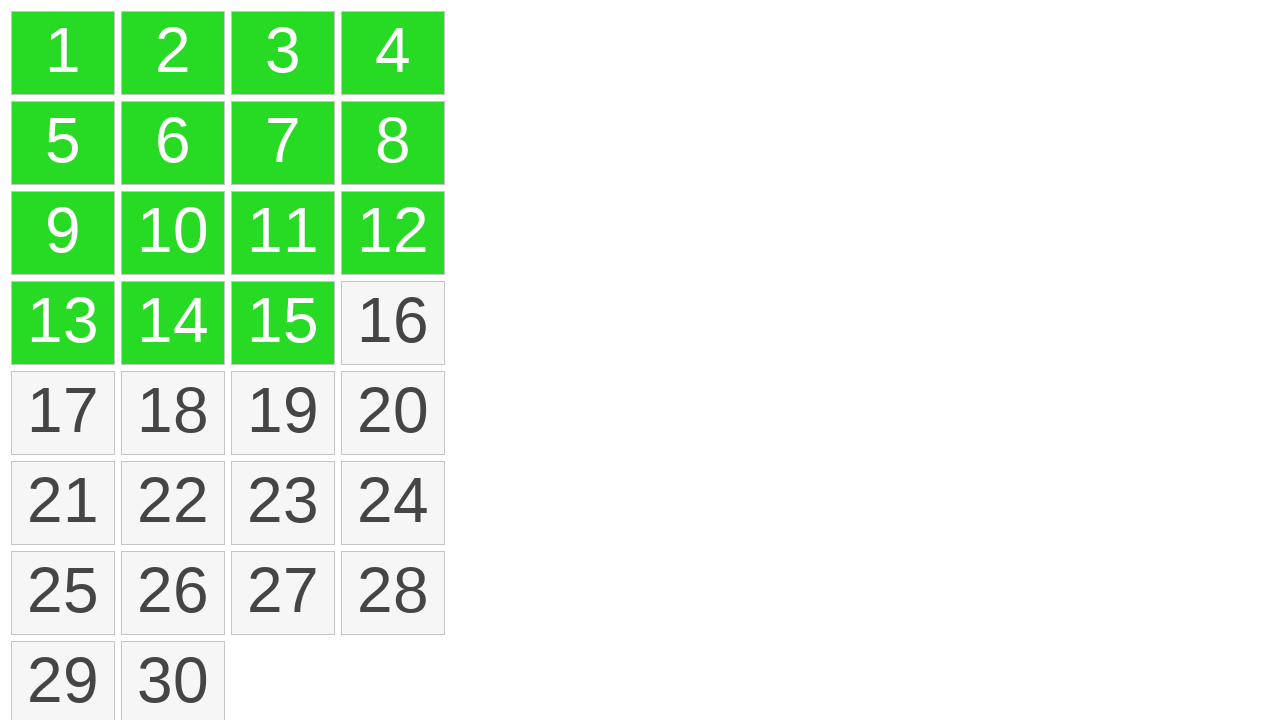

Verified that 15 elements are selected
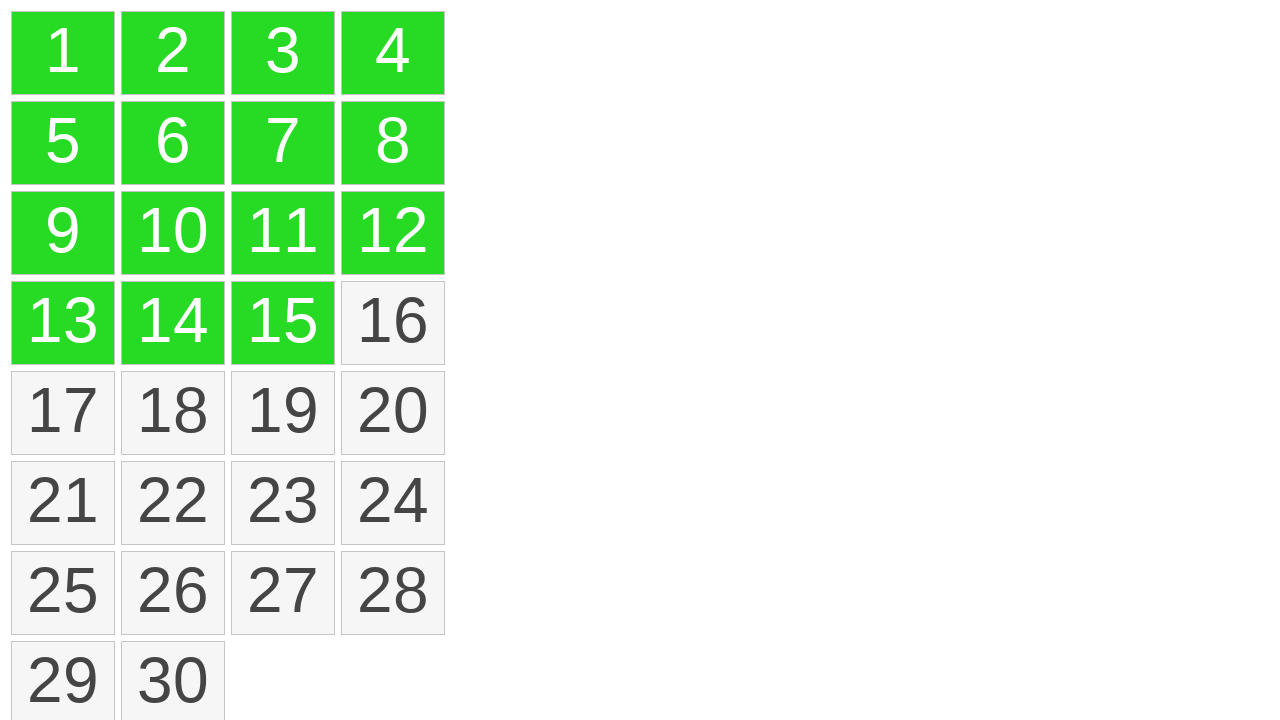

Extracted text content from selected elements to verify they are numbers 1-15
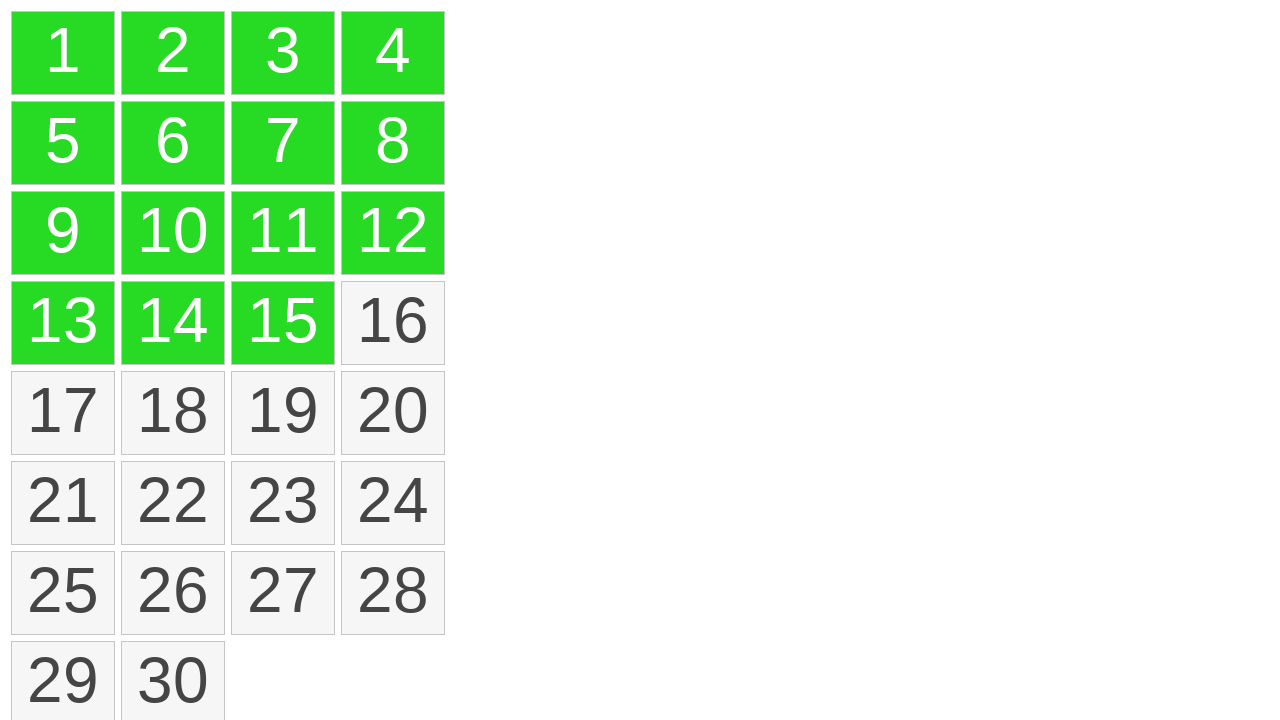

Verified that selected elements are exactly numbers 1 through 15 in correct order
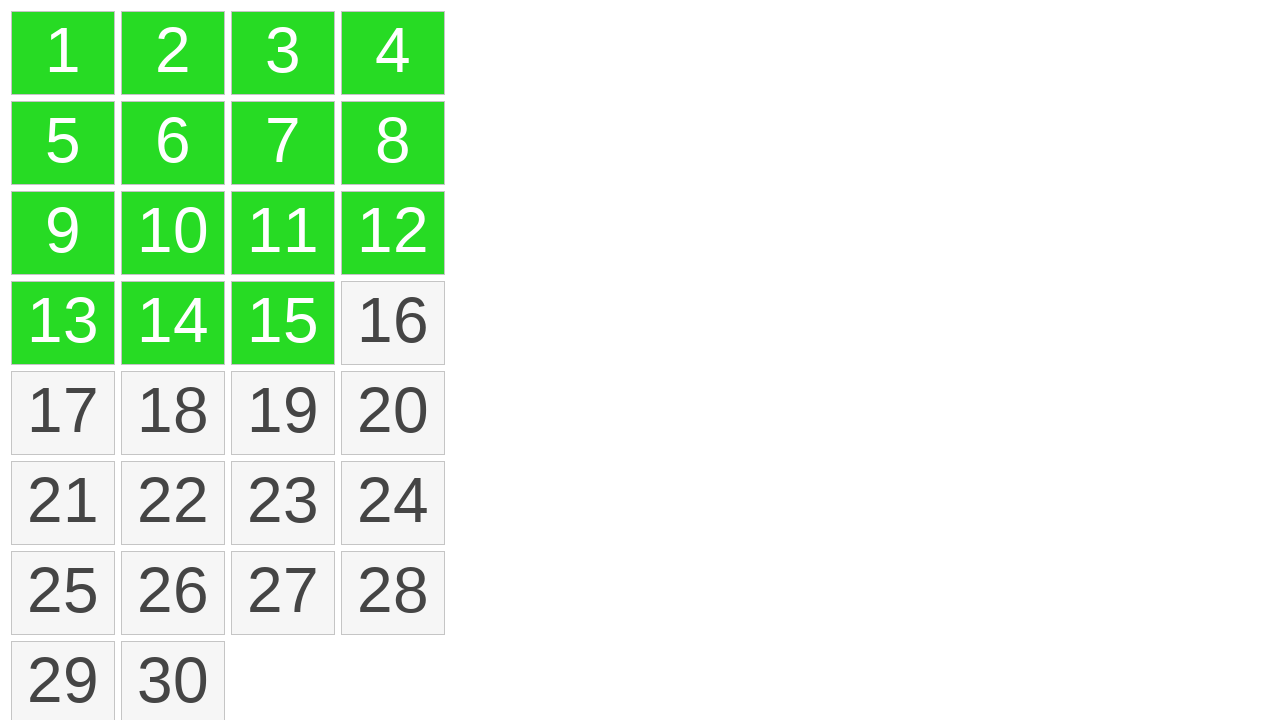

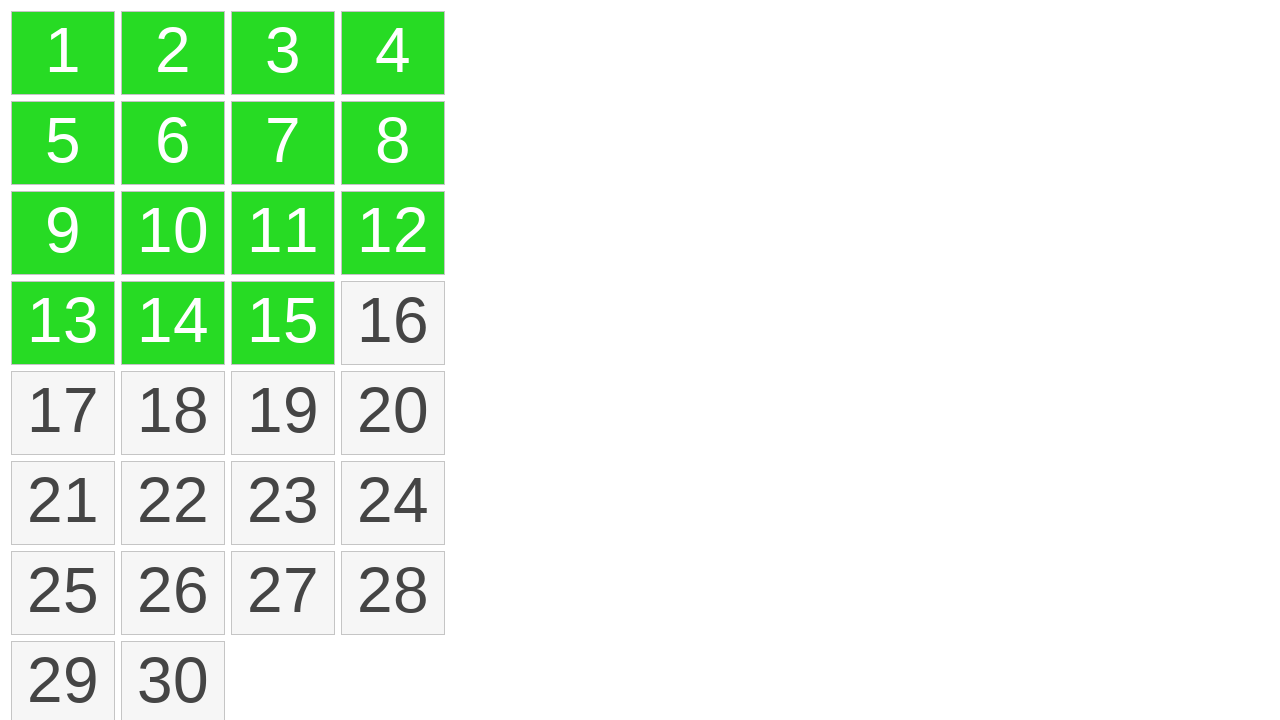